Tests dynamic control functionality by clicking an enable button and verifying that a disabled text box becomes enabled with the appropriate message displayed

Starting URL: https://the-internet.herokuapp.com/dynamic_controls

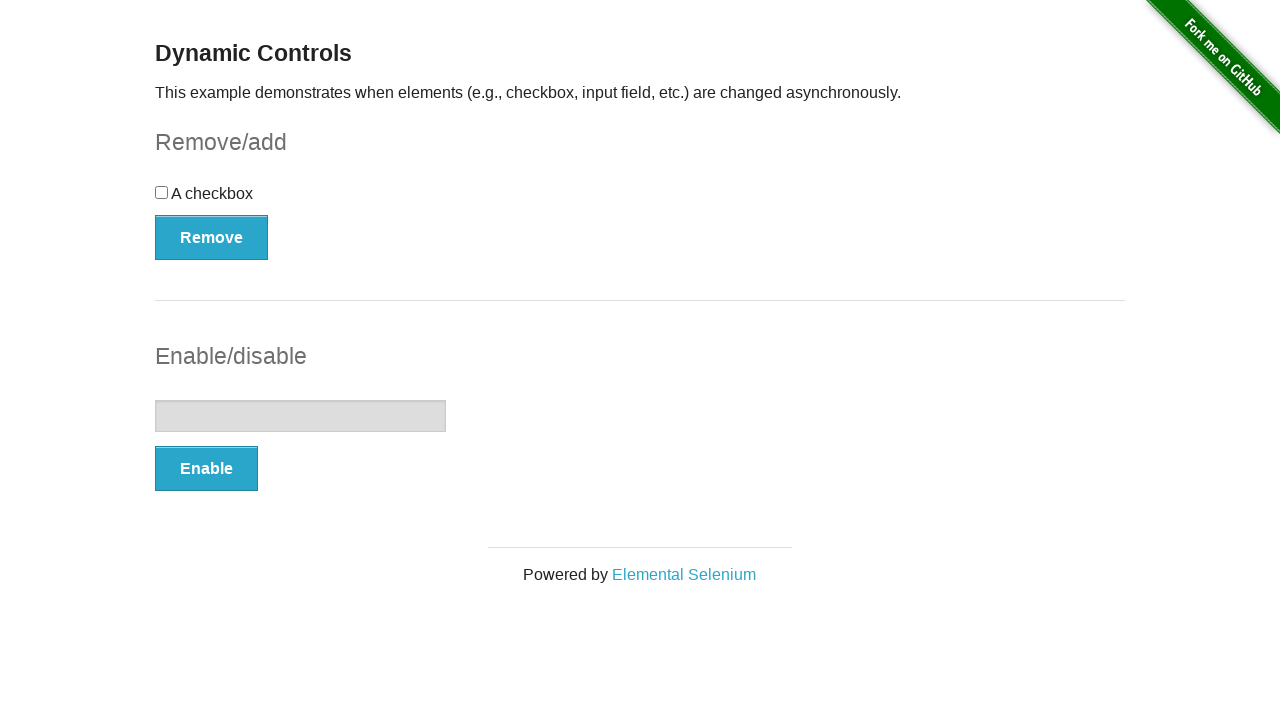

Navigated to dynamic controls test page
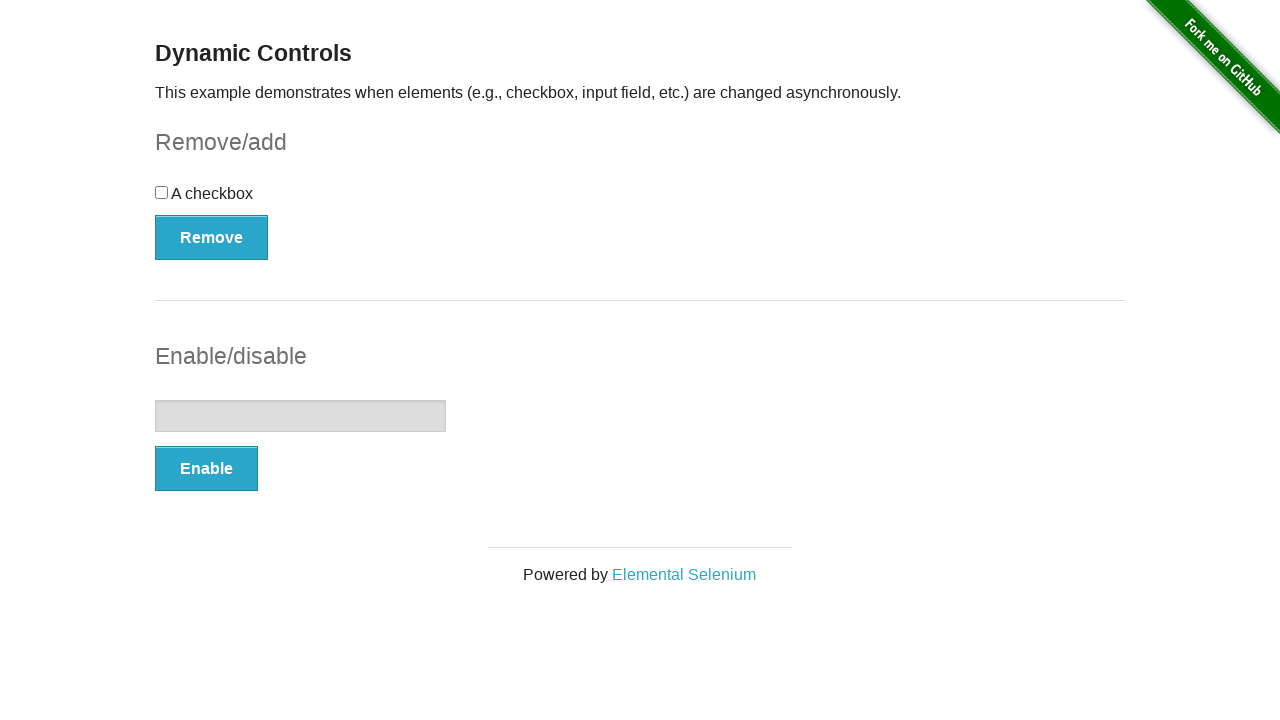

Located the text box element
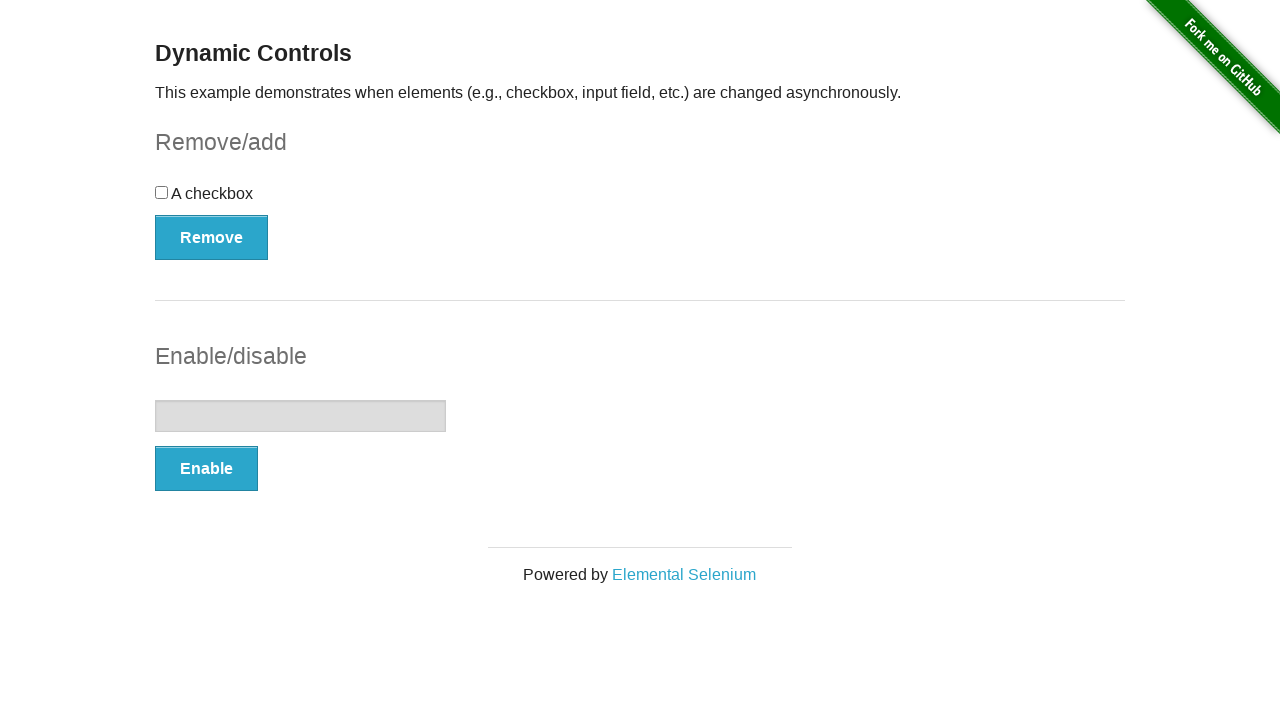

Located the enable button element
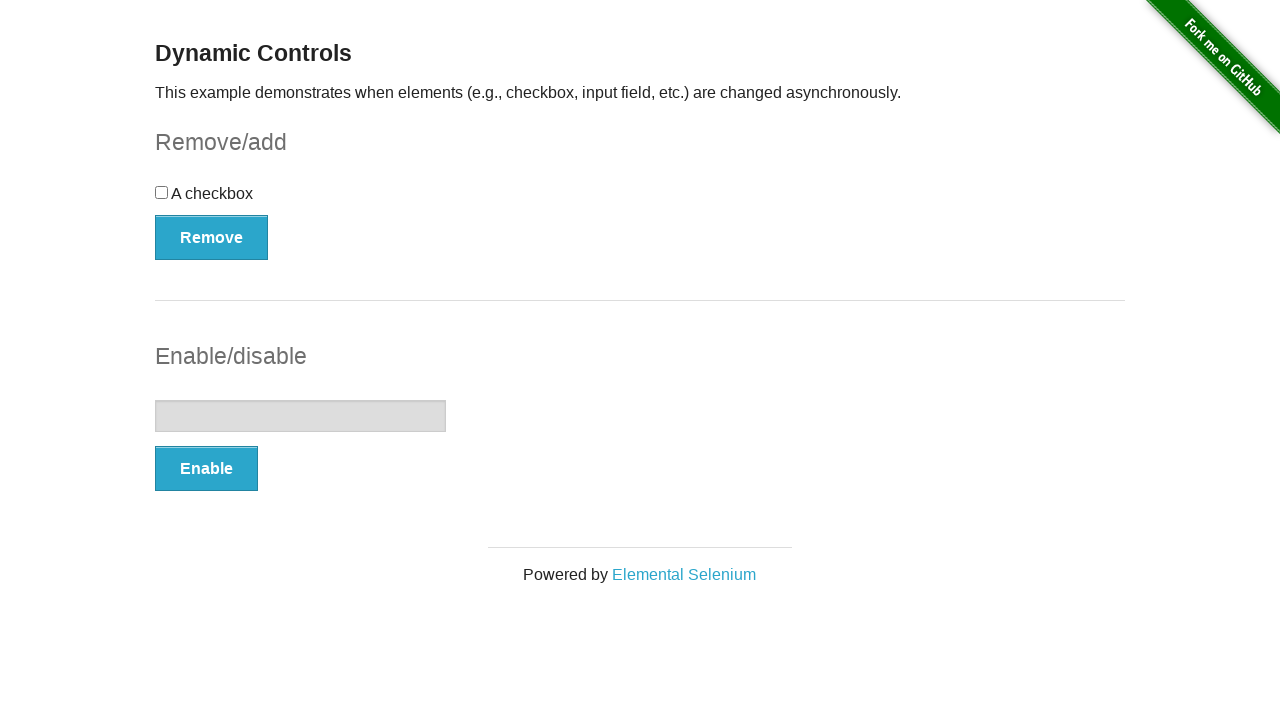

Verified text box is initially disabled
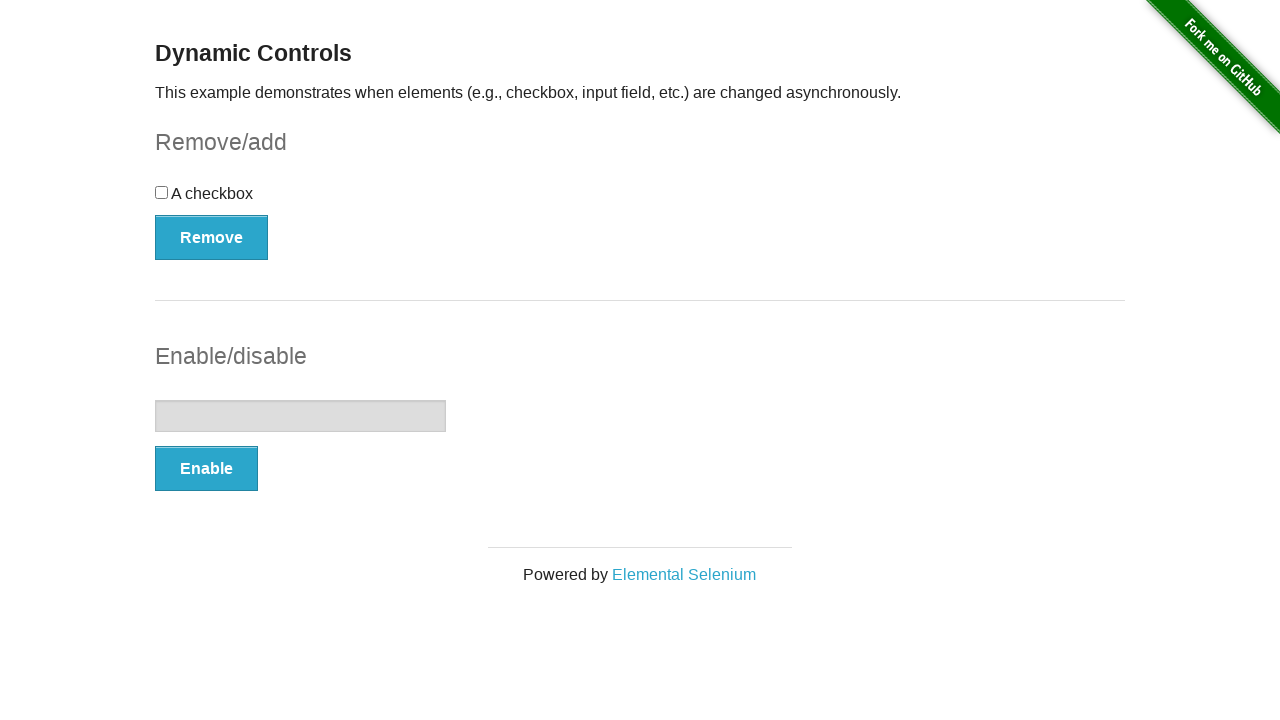

Clicked the enable button at (206, 469) on xpath=//button[@onclick='swapInput()']
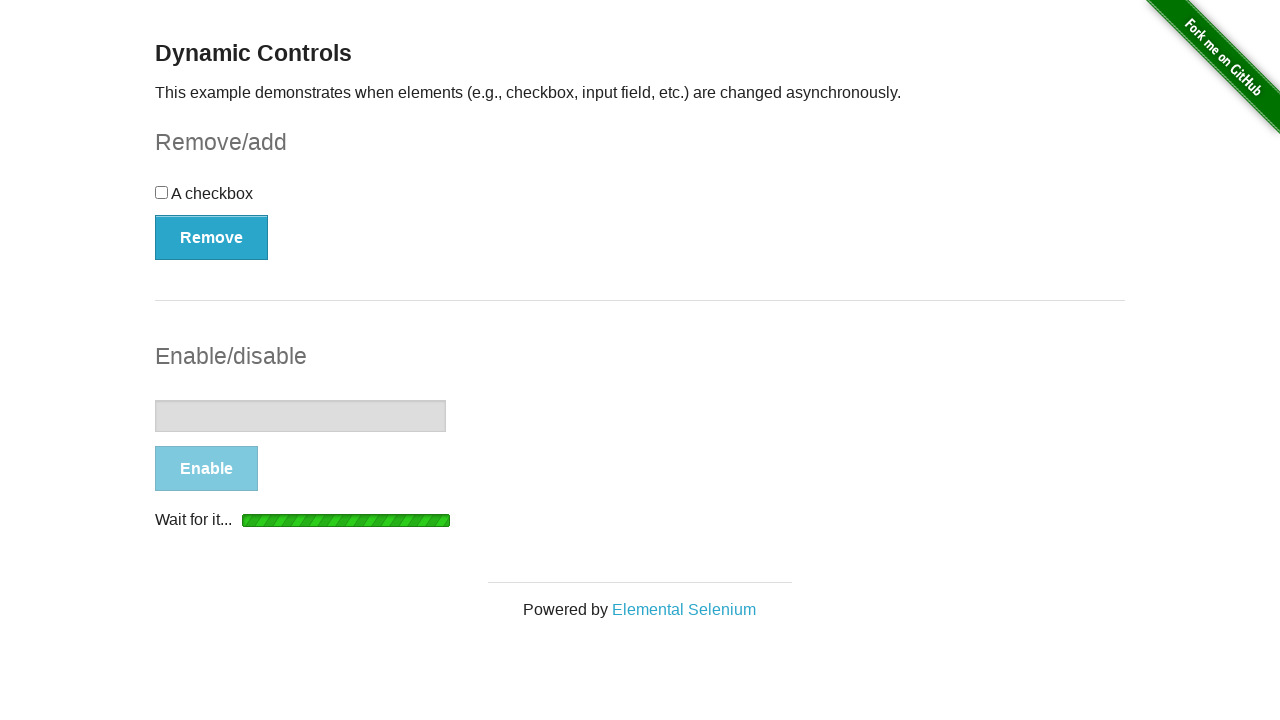

Success message appeared
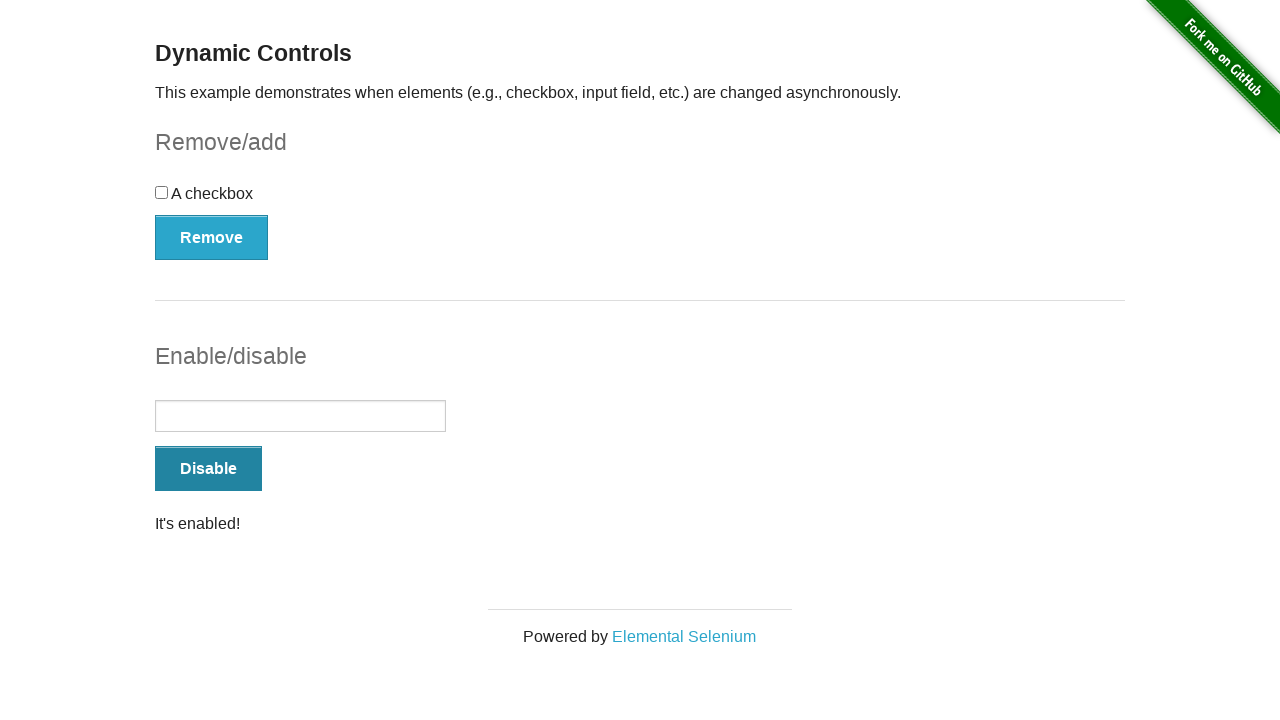

Verified success message reads 'It's enabled!'
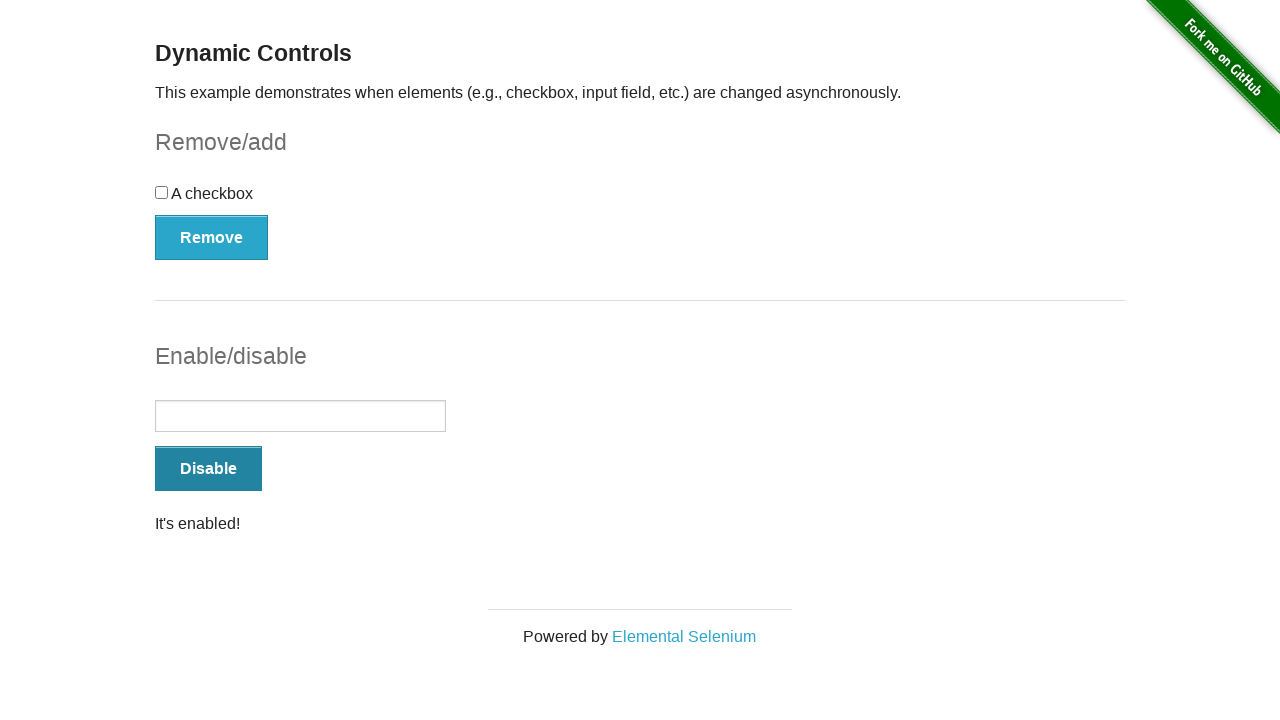

Verified text box is now enabled
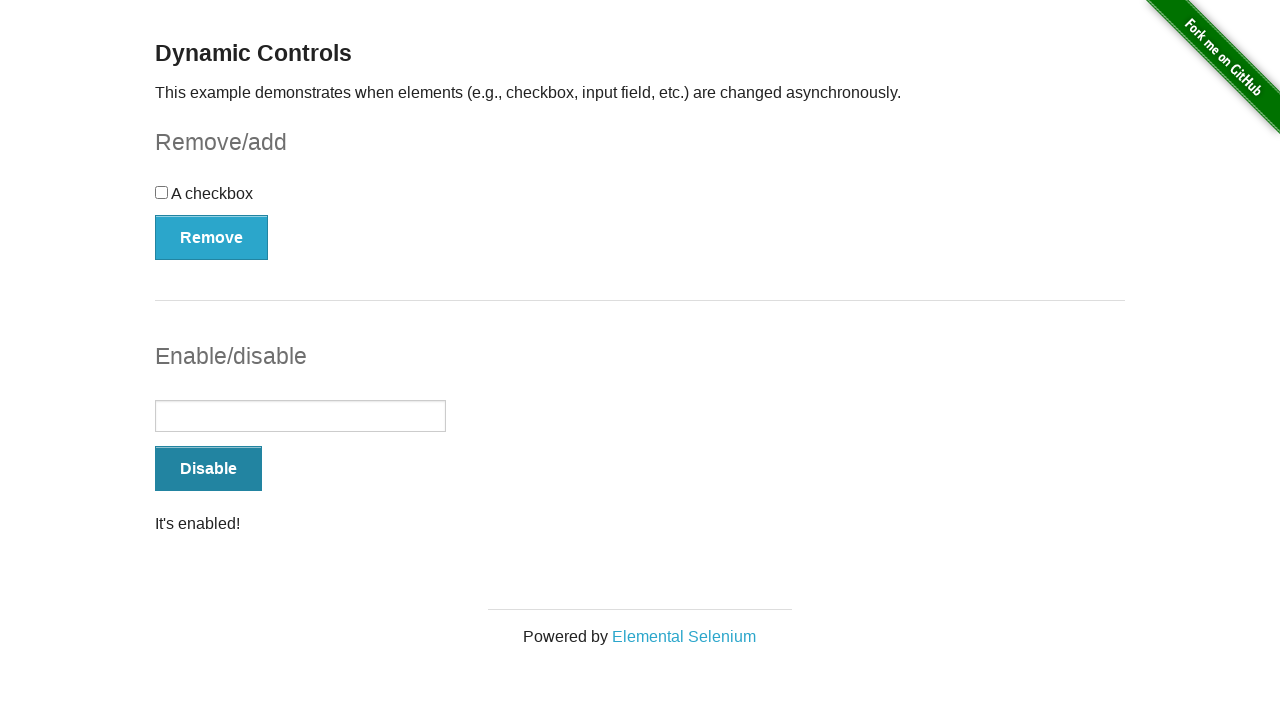

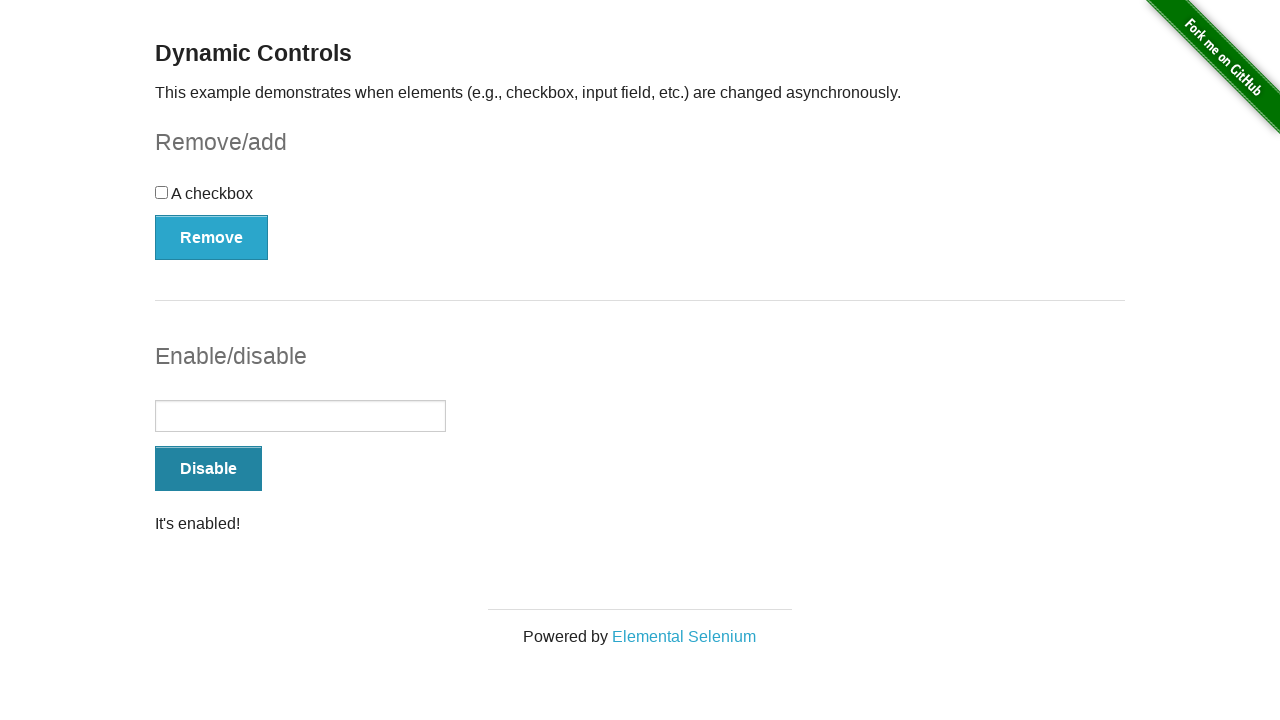